Searches for flights, captures the price from search results, selects a flight, and compares prices across pages

Starting URL: https://blazedemo.com/

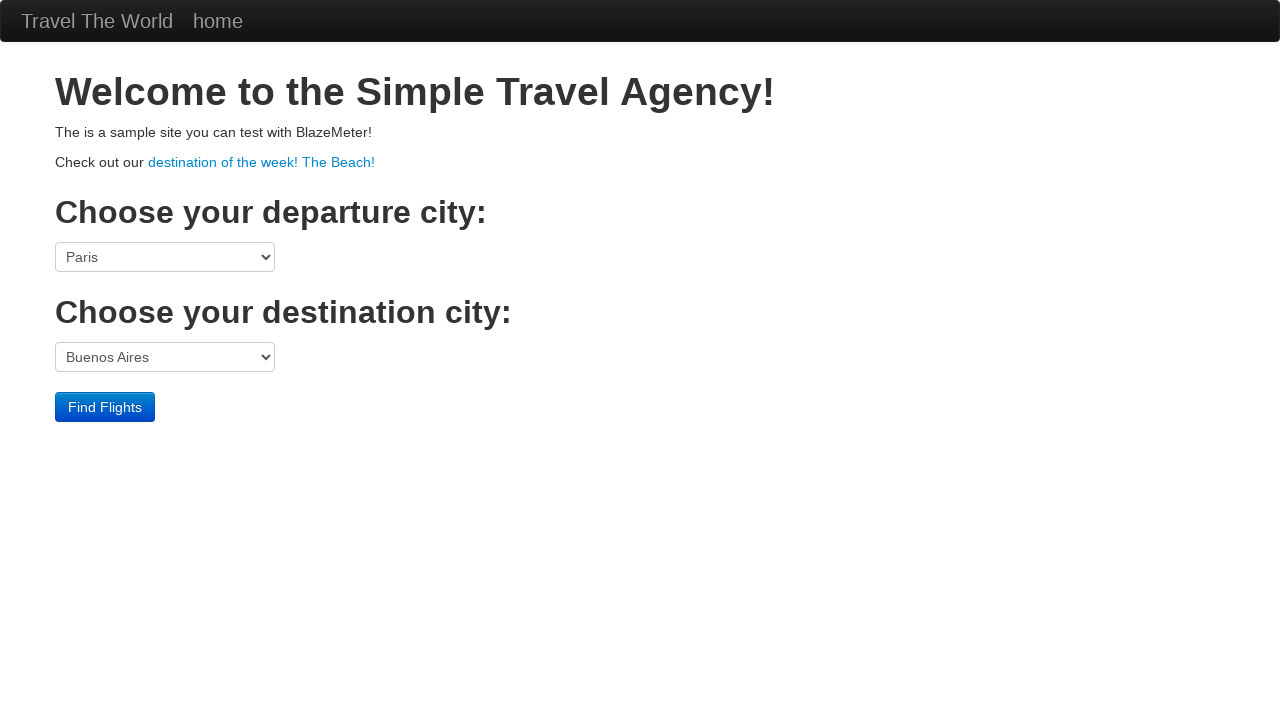

Selected 'Boston' as departure port on select[name='fromPort']
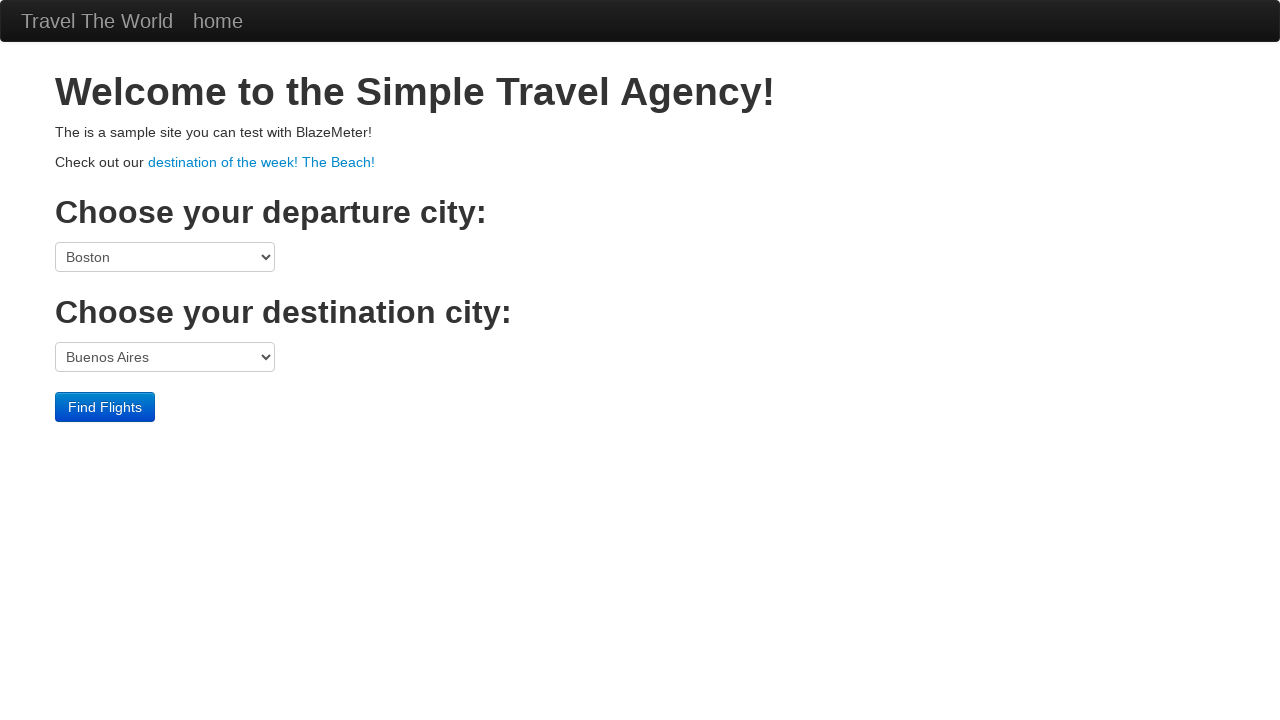

Selected 'London' as destination port on select[name='toPort']
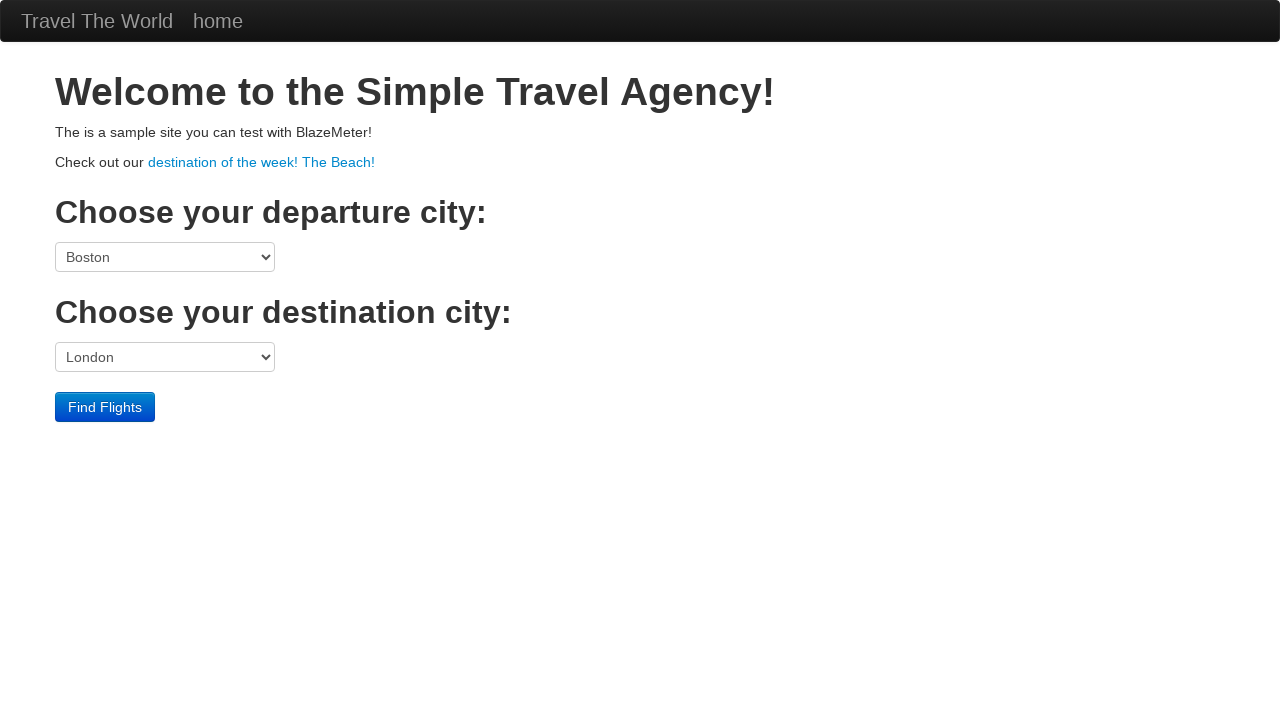

Clicked 'Find Flights' button to search for flights at (105, 407) on input[type='submit']
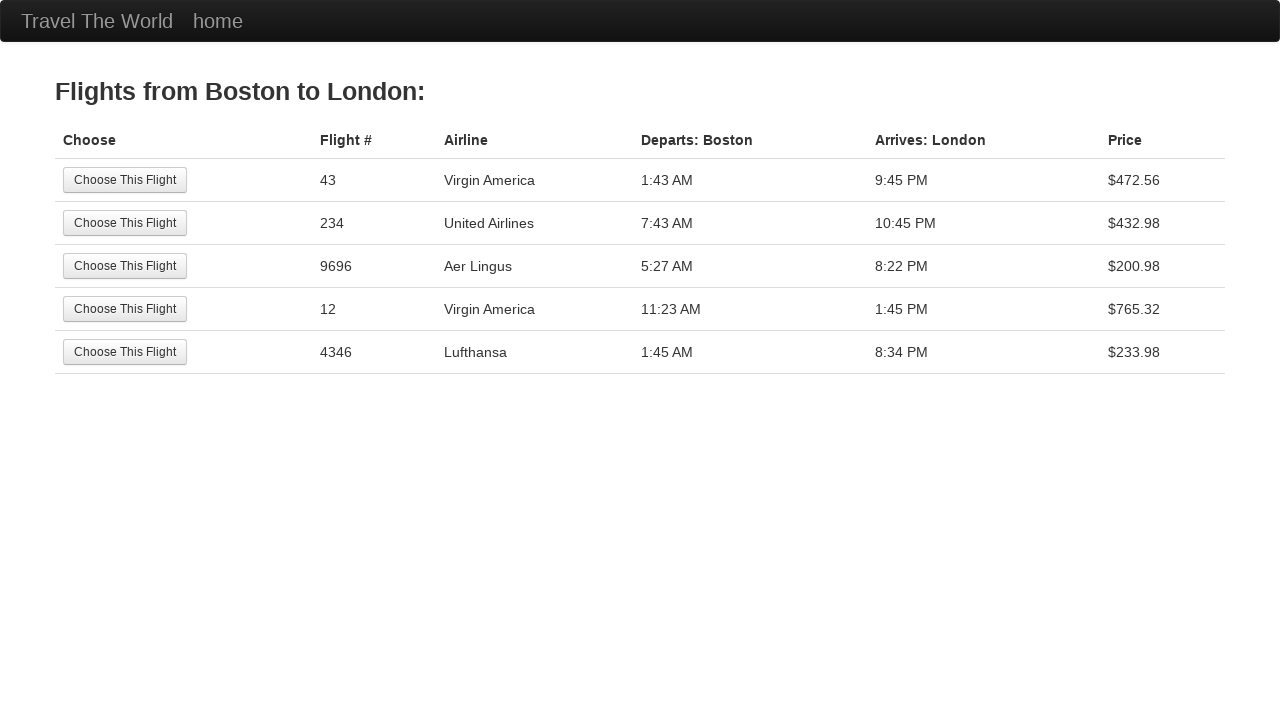

Located first flight row in search results
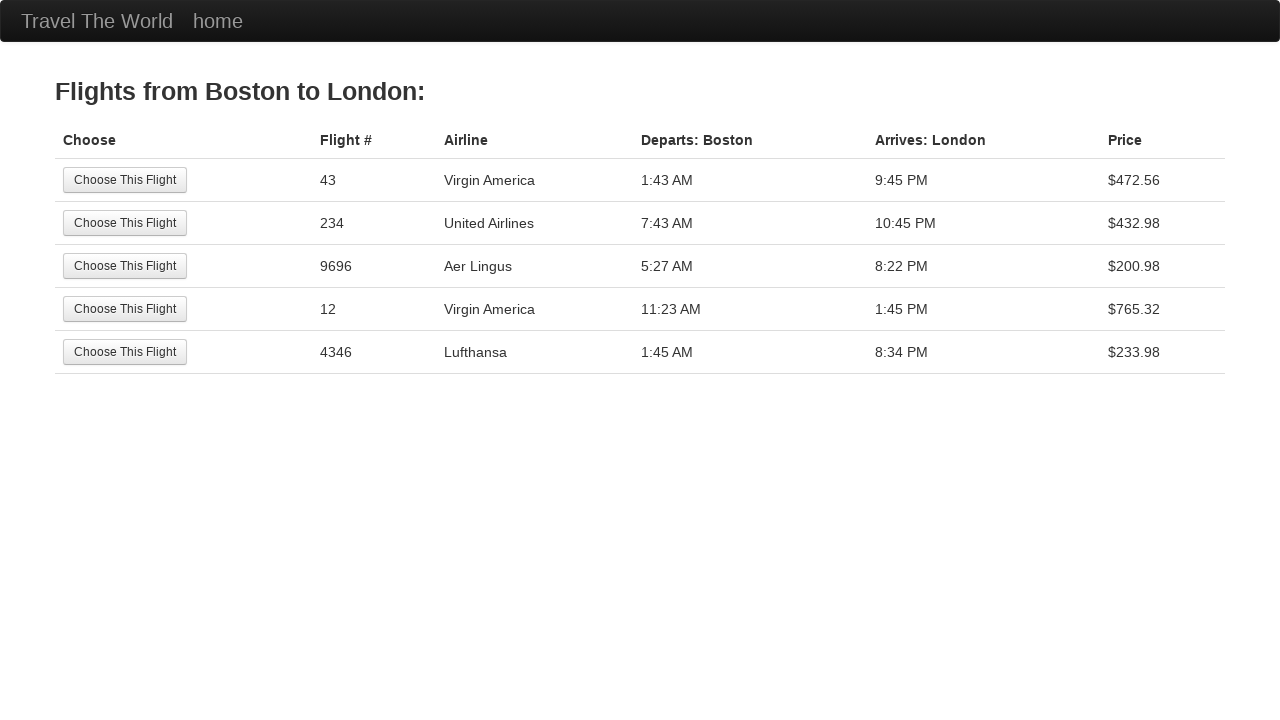

Captured price from search results: $472.56
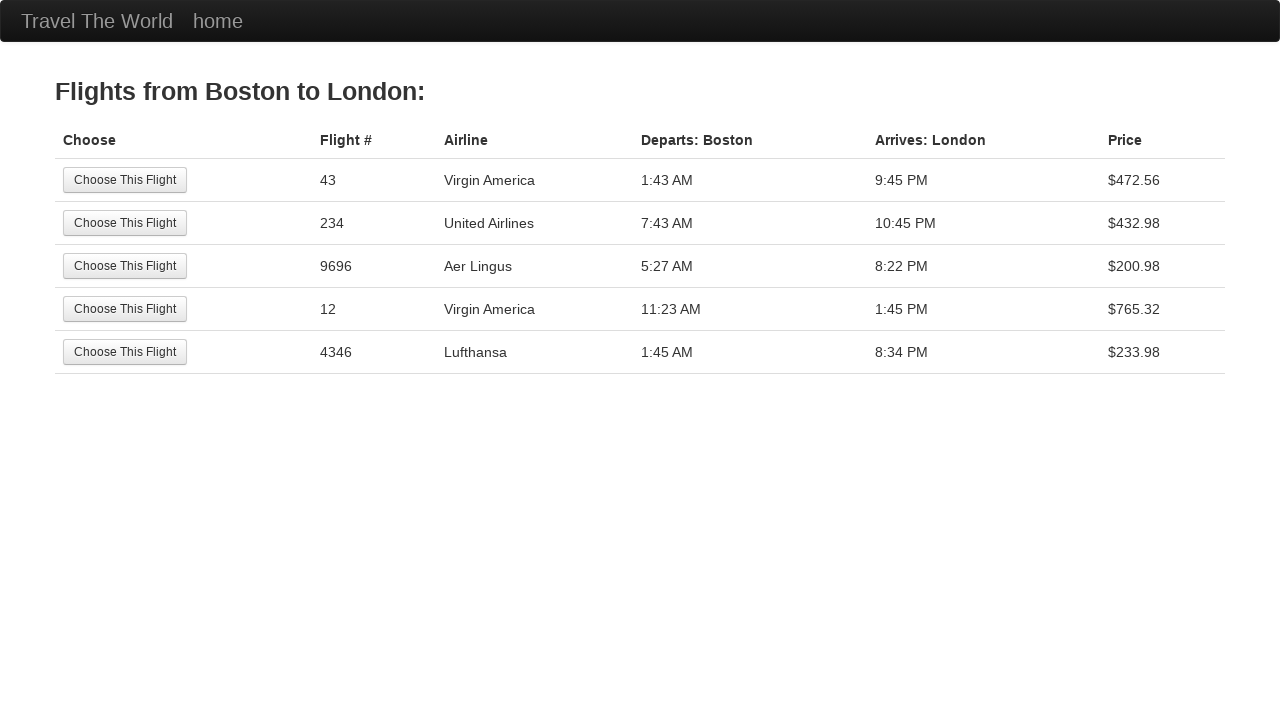

Clicked 'Select' button for first flight to proceed to purchase page at (125, 180) on table.table tbody tr >> nth=0 >> input[type='submit']
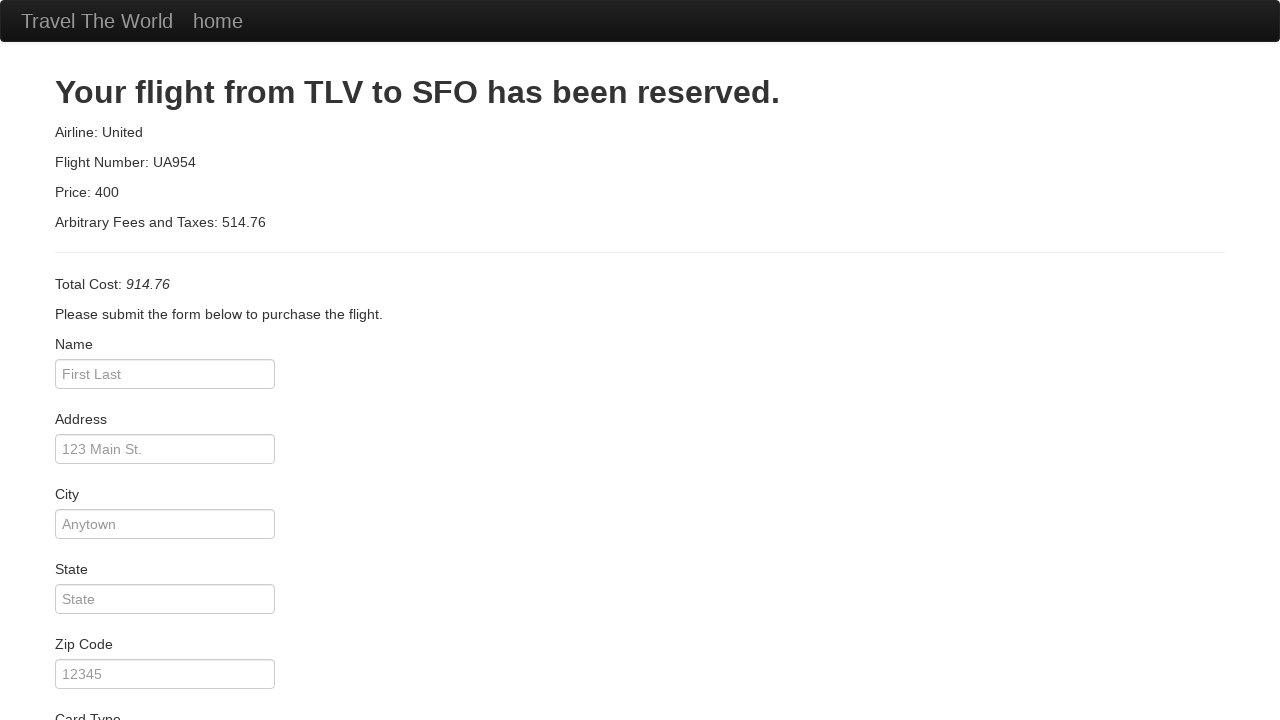

Captured price from purchase page using primary locator: Price: 400
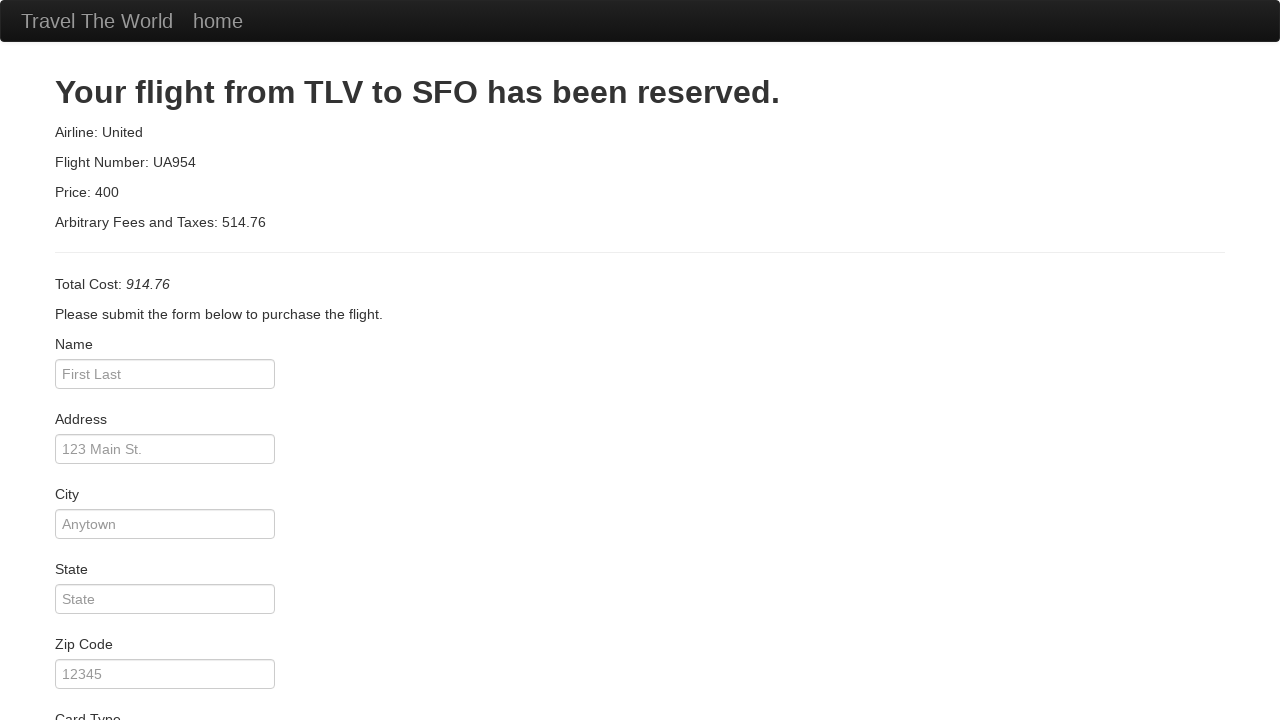

Extracted clean prices - Reserve: 472.56, Purchase: 400
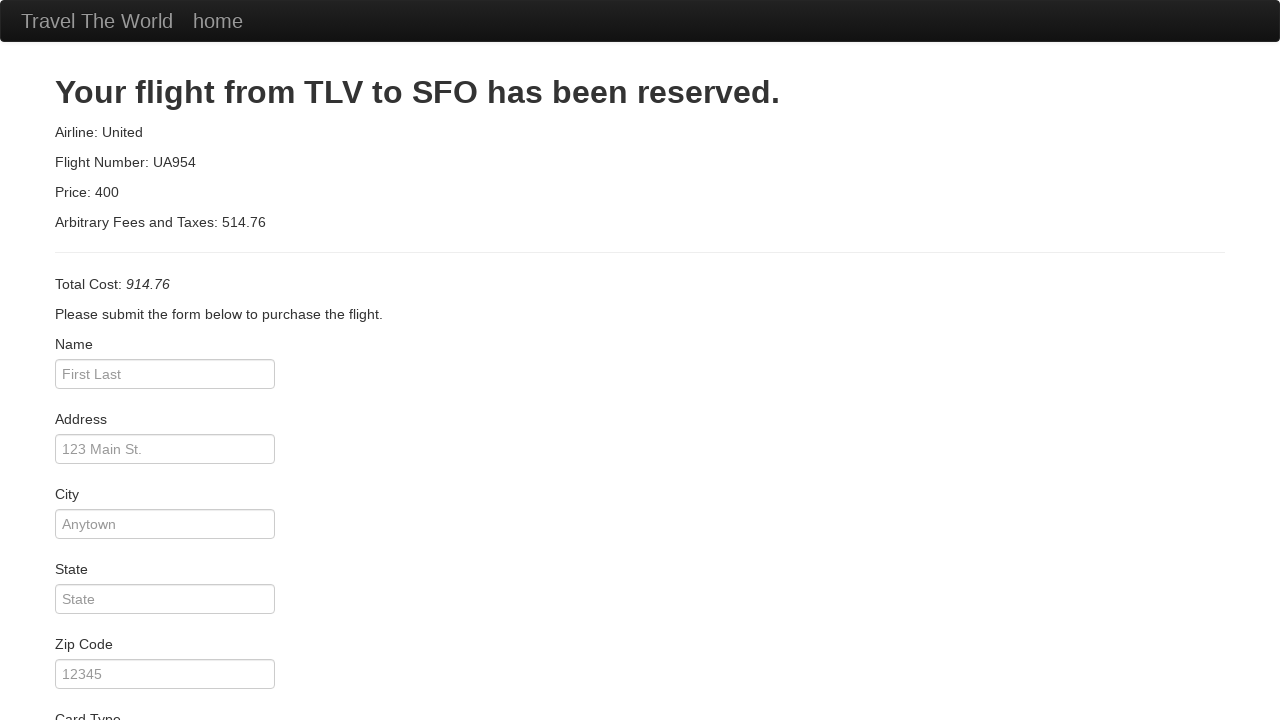

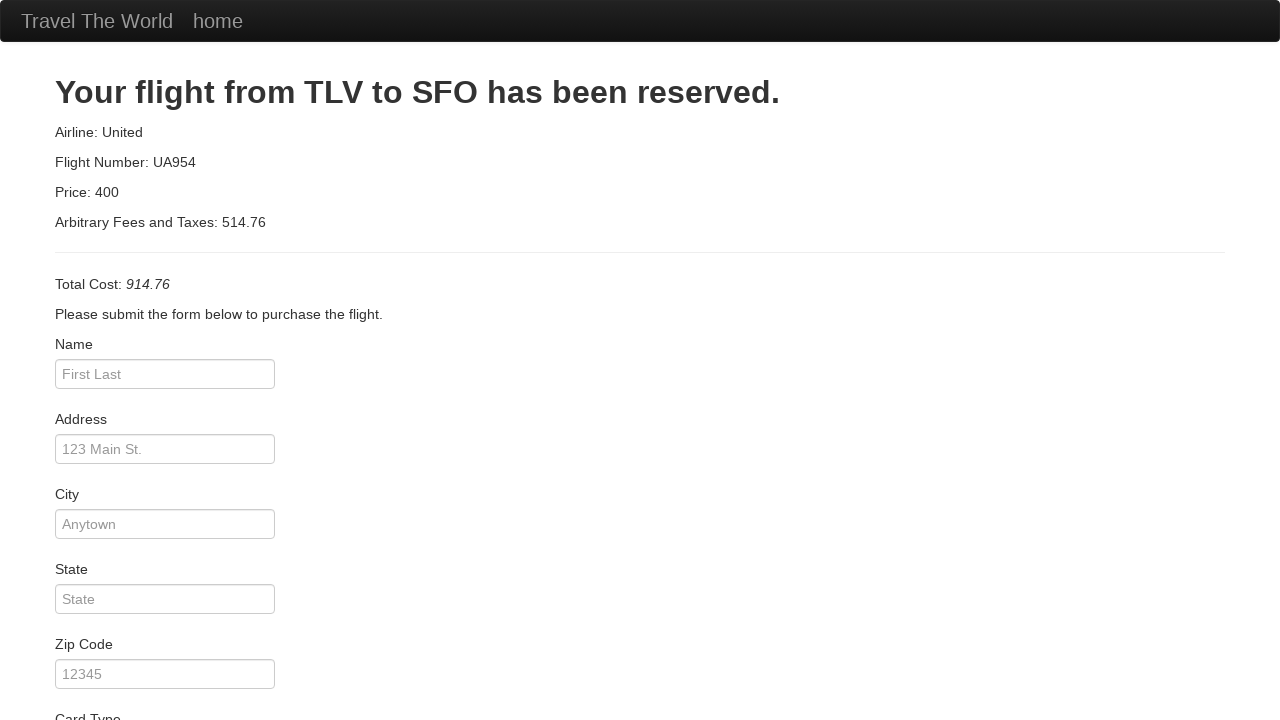